Tests that the navigation sidebar panel opens when clicking the navigation button on a smaller browser window (mobile/tablet view)

Starting URL: https://webdriver.io/

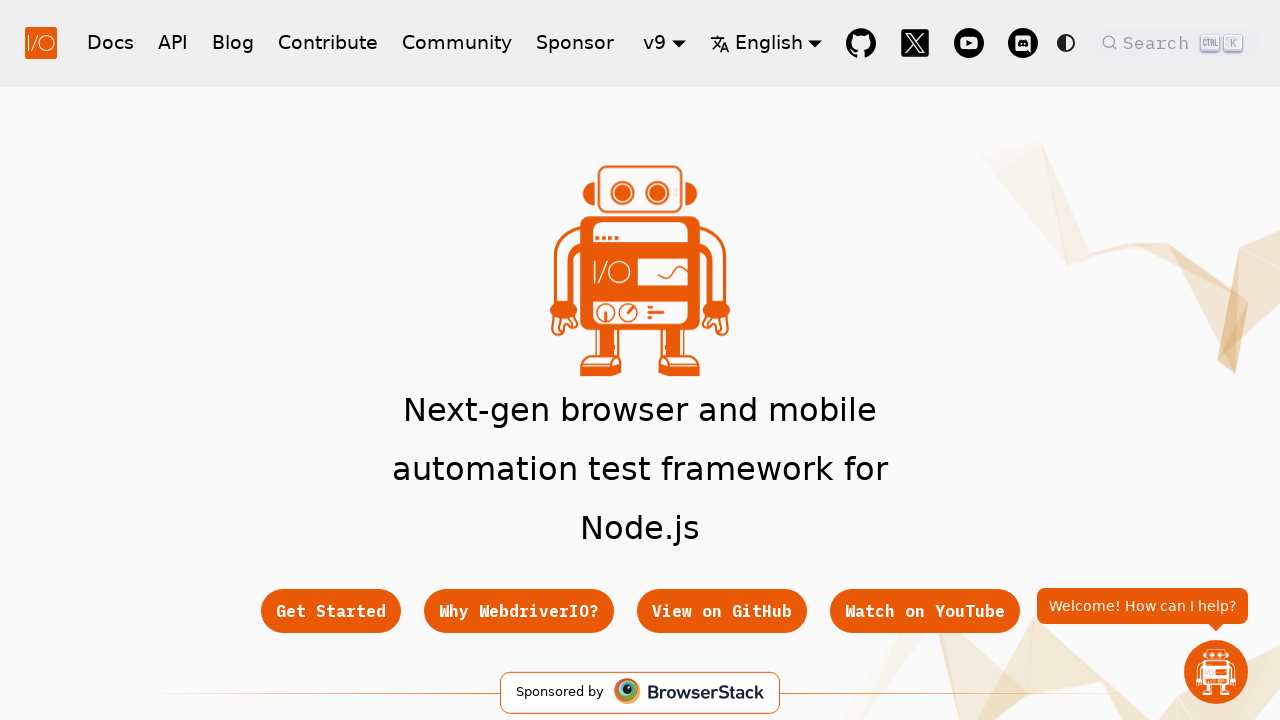

Set viewport to mobile/tablet size (960x1080)
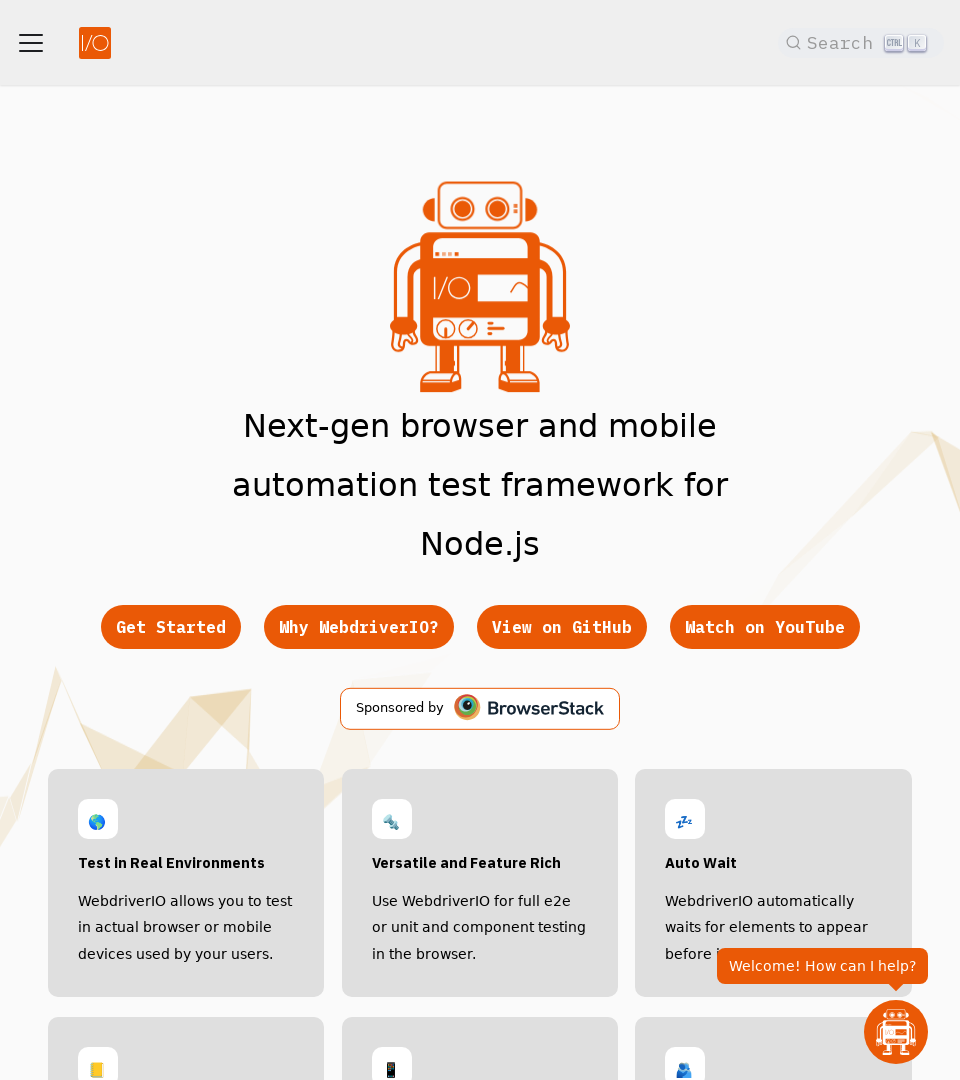

Waited 2 seconds for page to adjust to new viewport
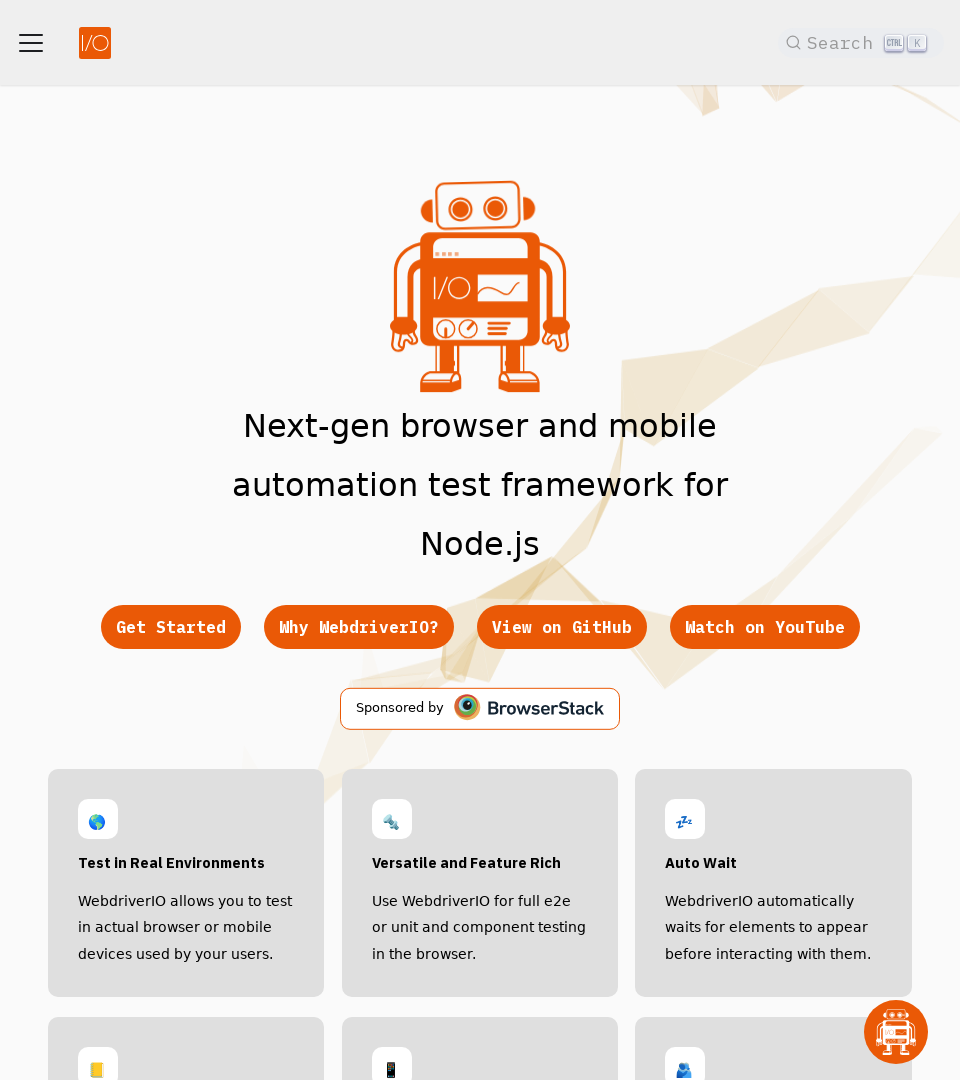

Clicked navigation button (hamburger menu) at (31, 42) on button.navbar__toggle
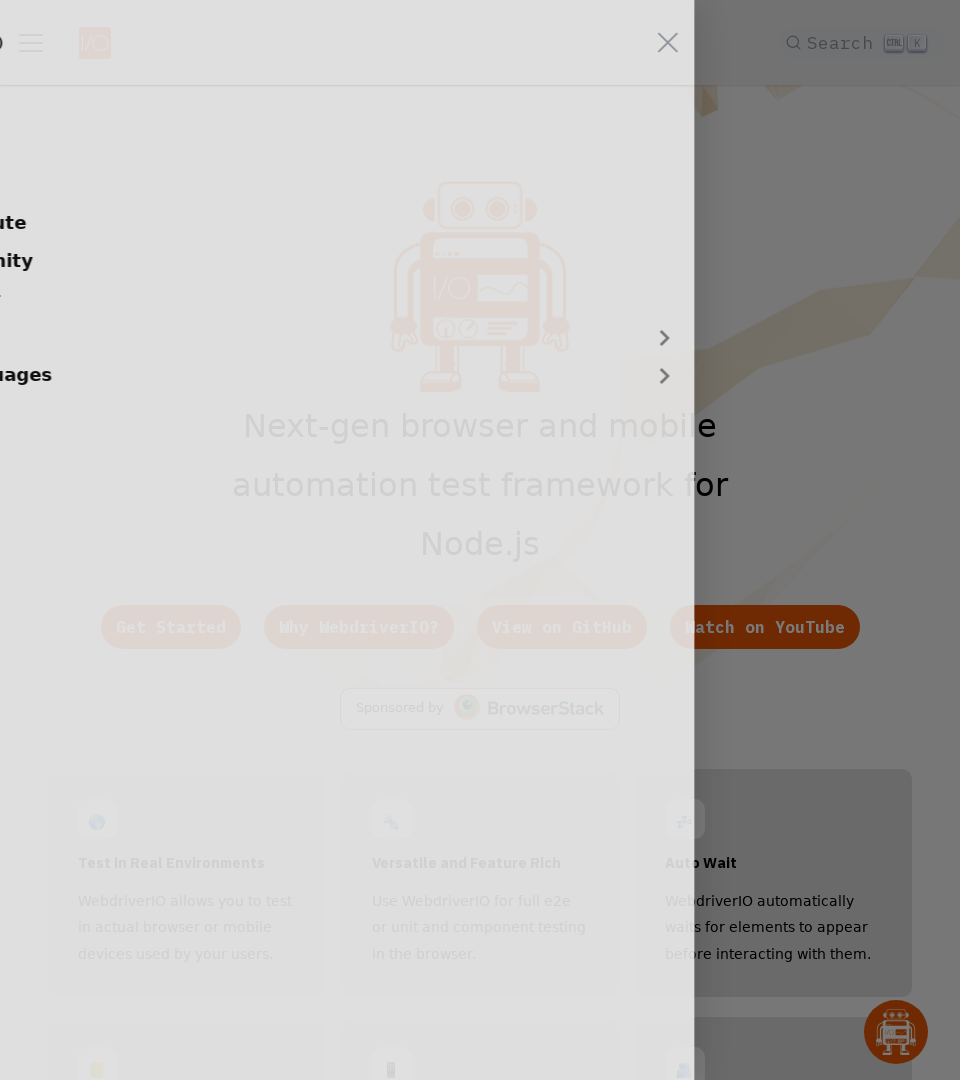

Navigation sidebar panel is now visible
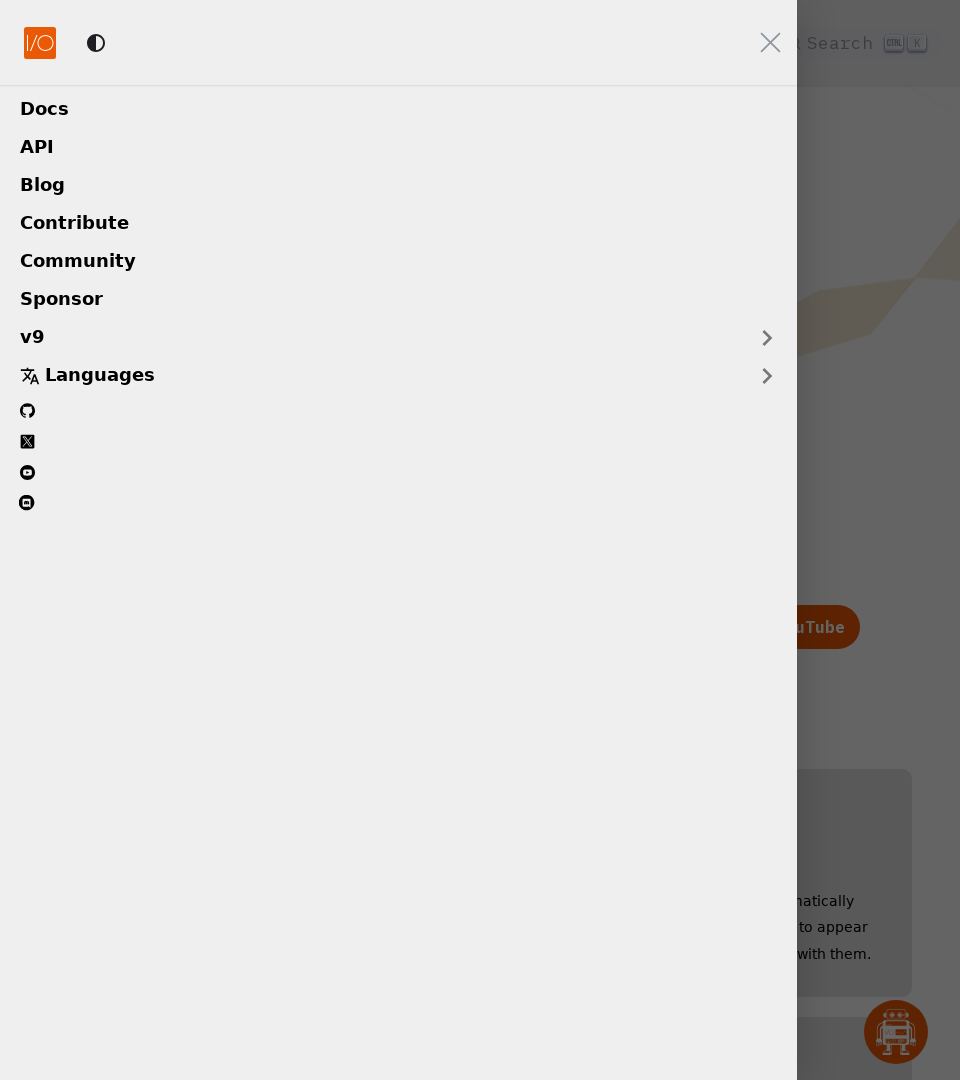

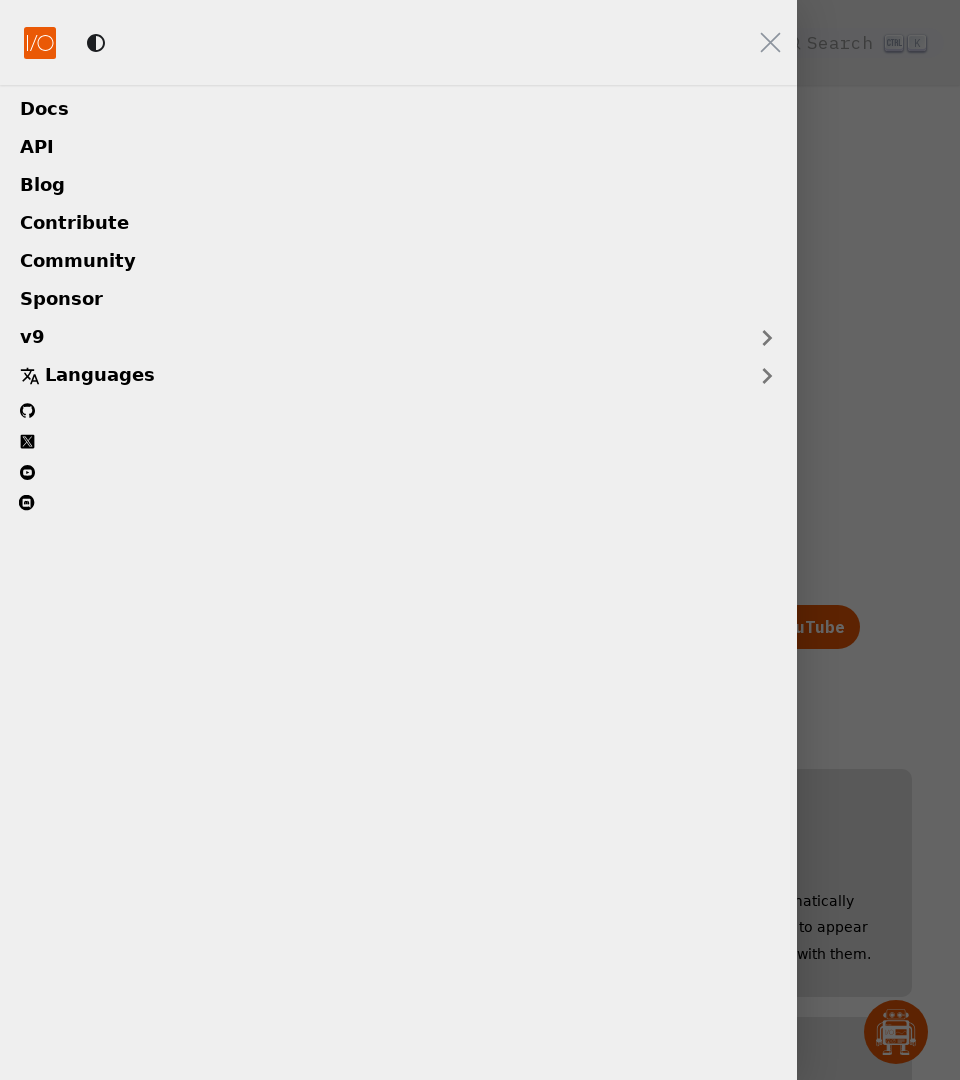